Tests keyboard key press functionality by sending a space key to an input element and verifying the result text displays the correct key pressed

Starting URL: http://the-internet.herokuapp.com/key_presses

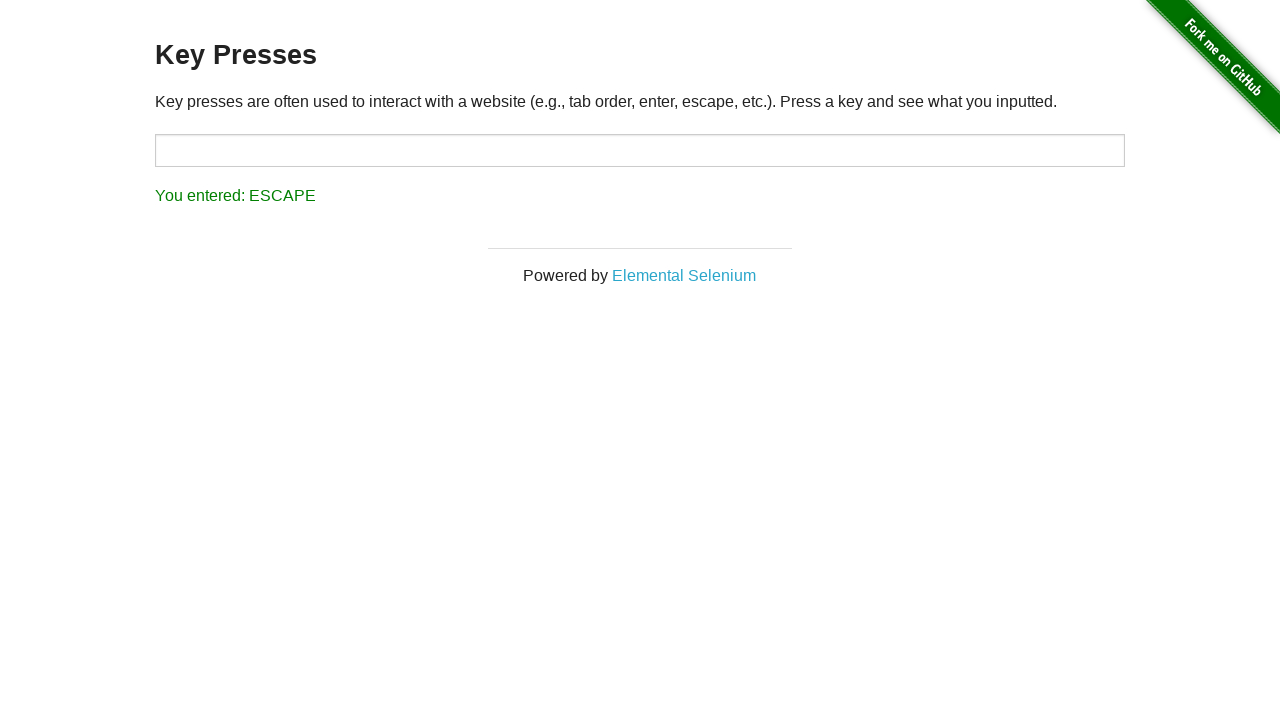

Pressed Space key on target input element on #target
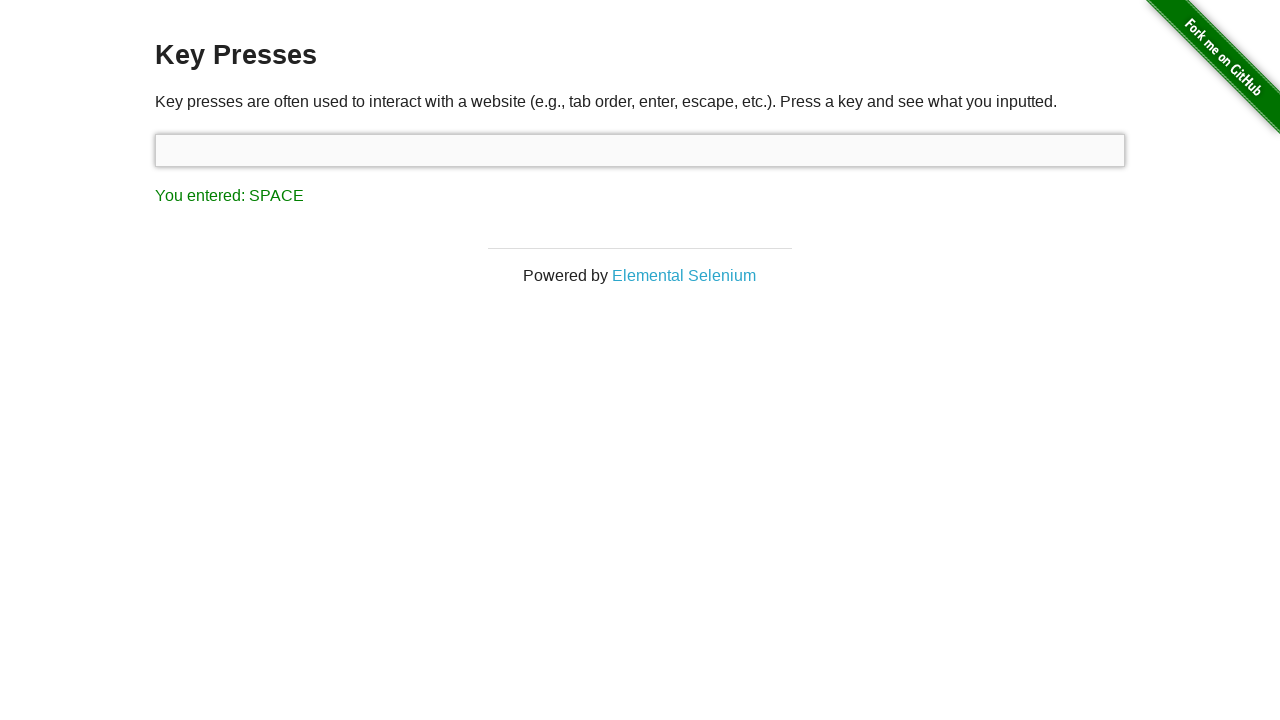

Result element loaded after Space key press
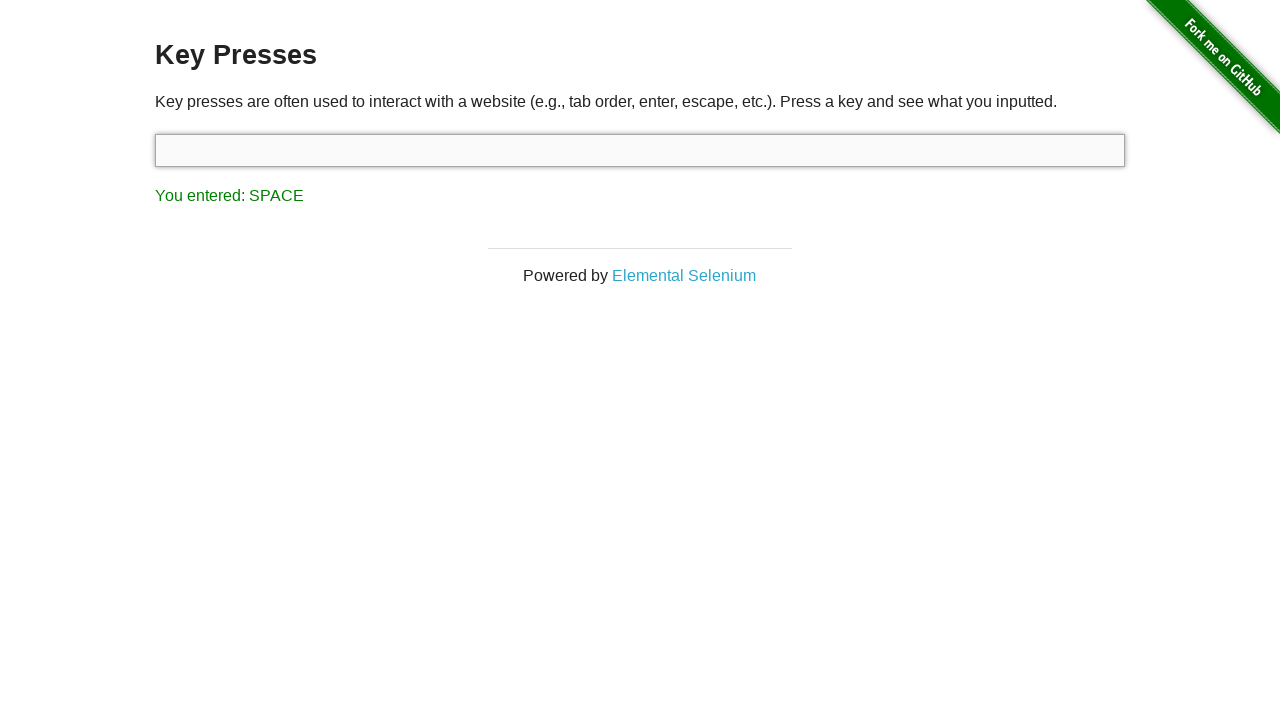

Retrieved result text content
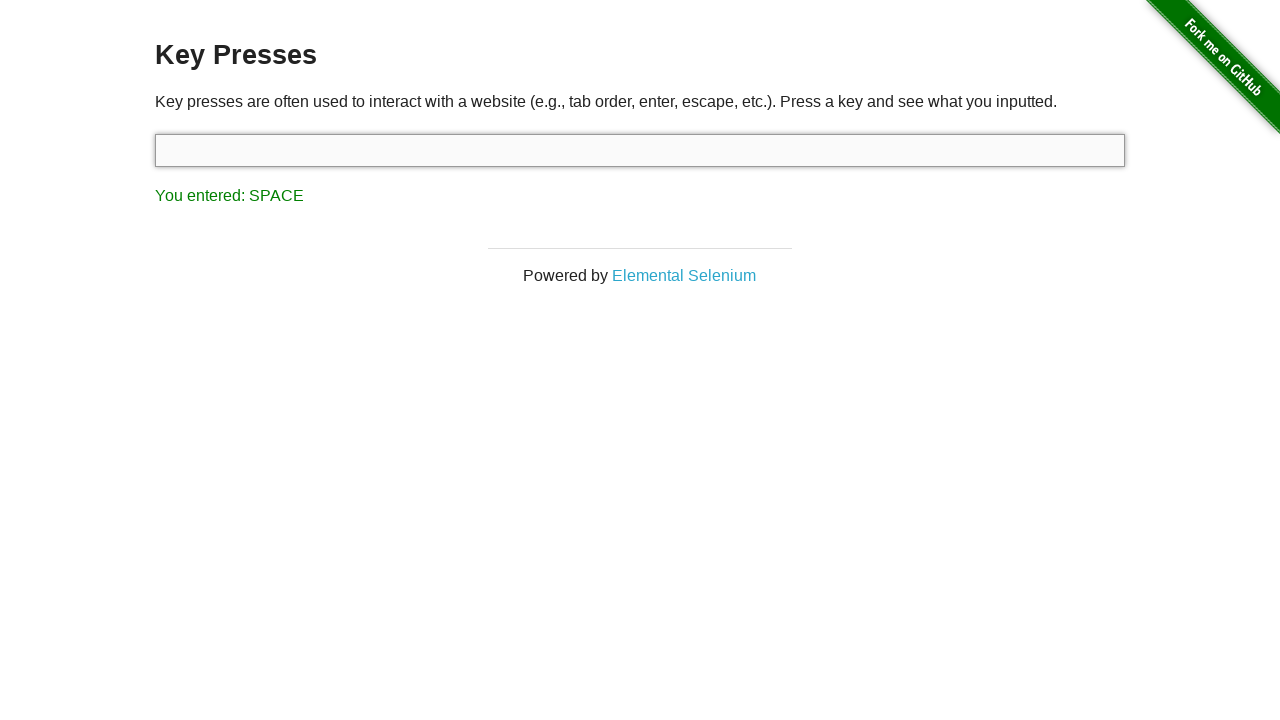

Verified result text shows 'You entered: SPACE' for Space key
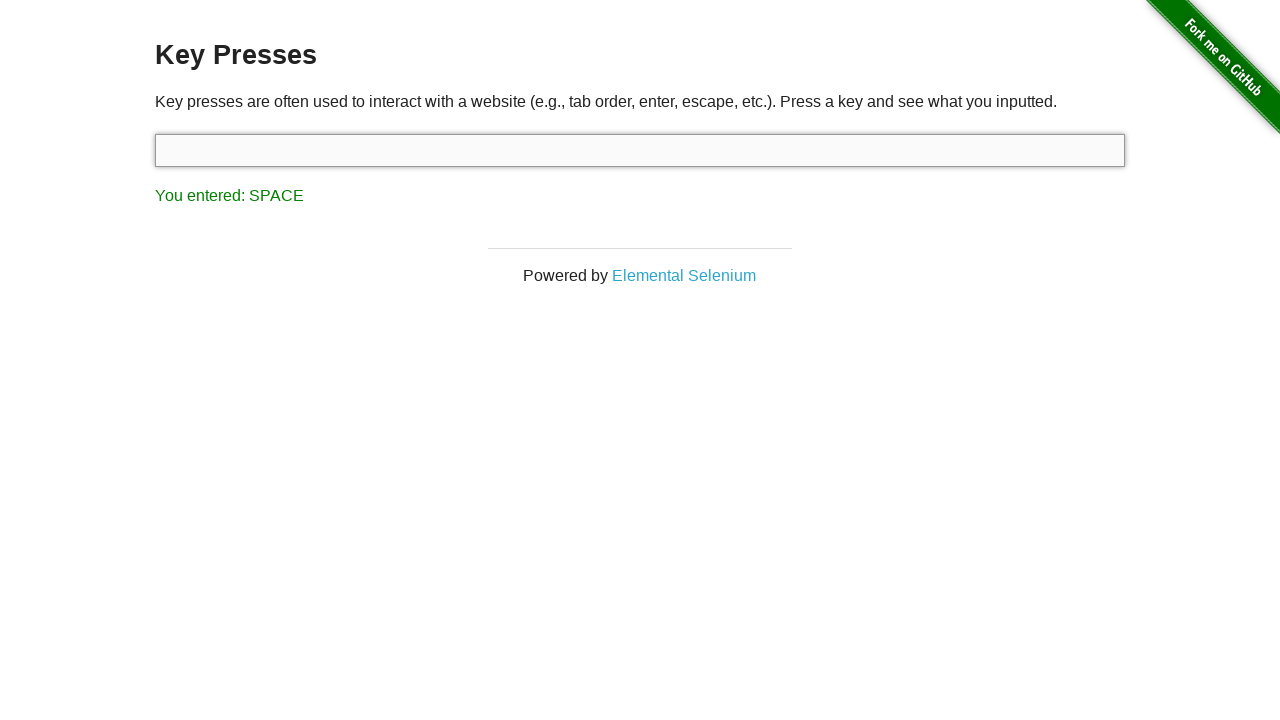

Pressed Tab key using keyboard
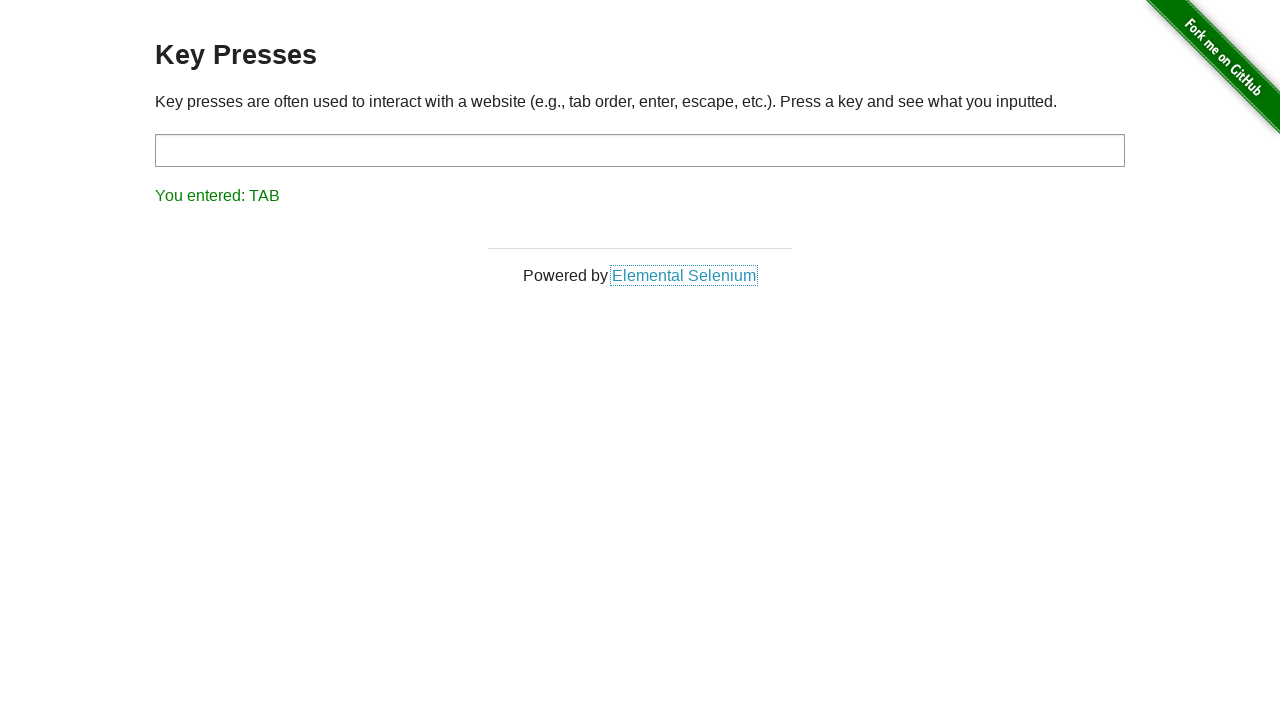

Retrieved result text content after Tab key press
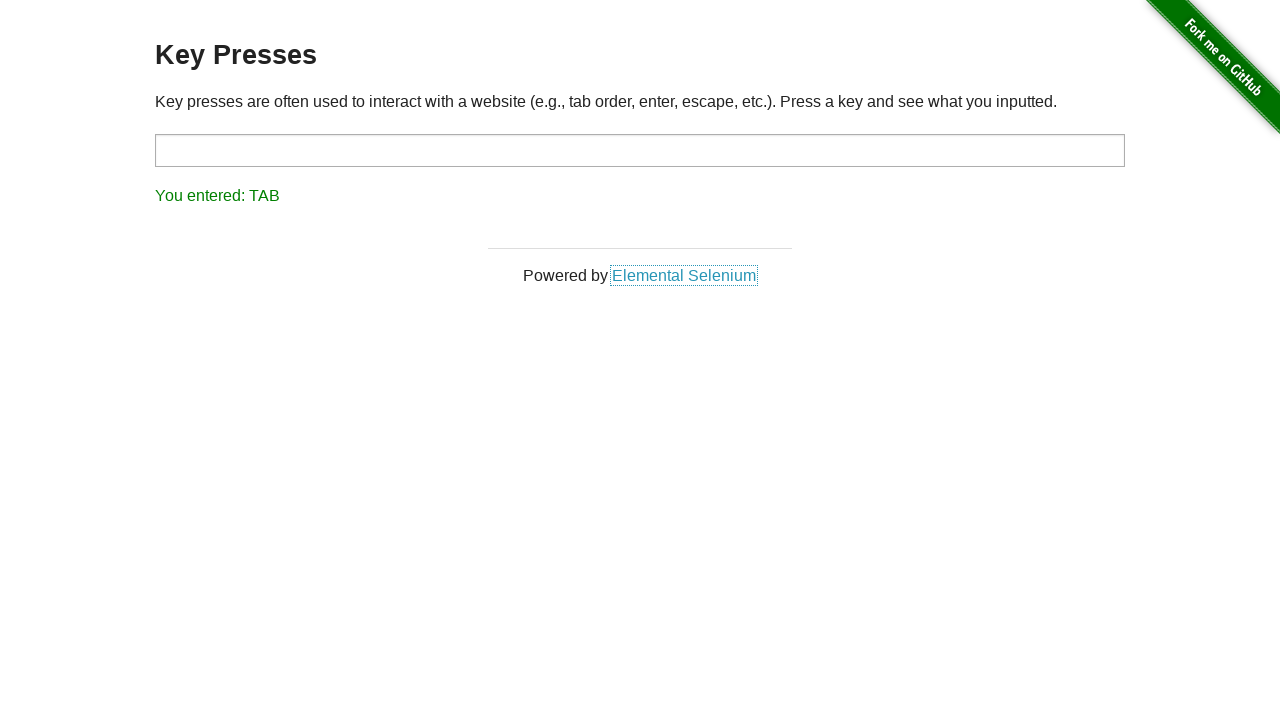

Verified result text shows 'You entered: TAB' for Tab key
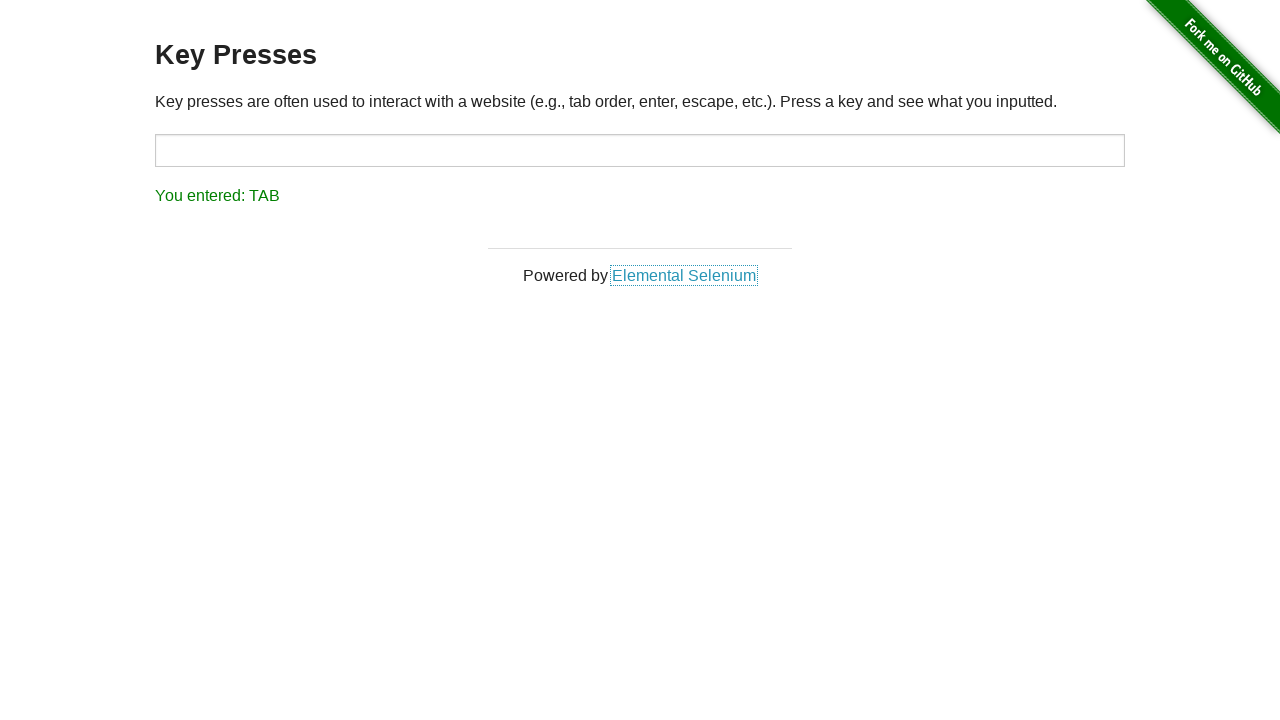

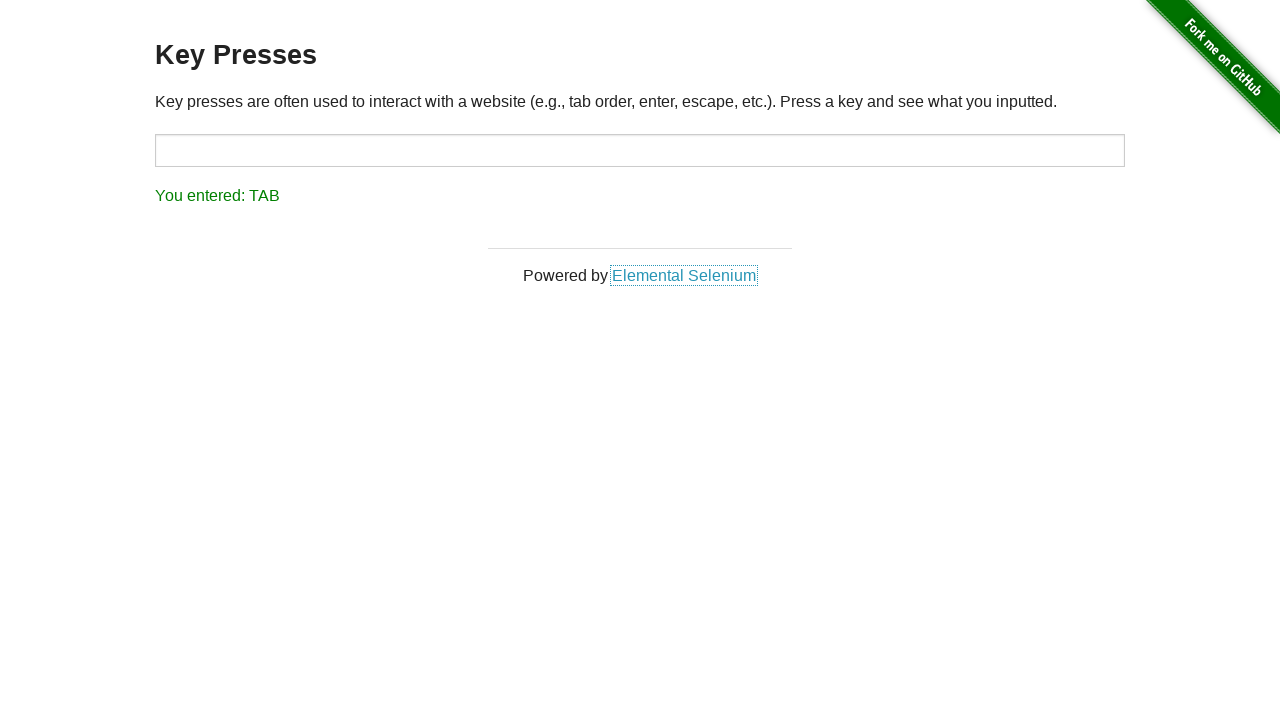